Opens a text comparison website, then opens OrangeHRM demo site in a new tab and switches between the windows

Starting URL: https://text-compare.com/

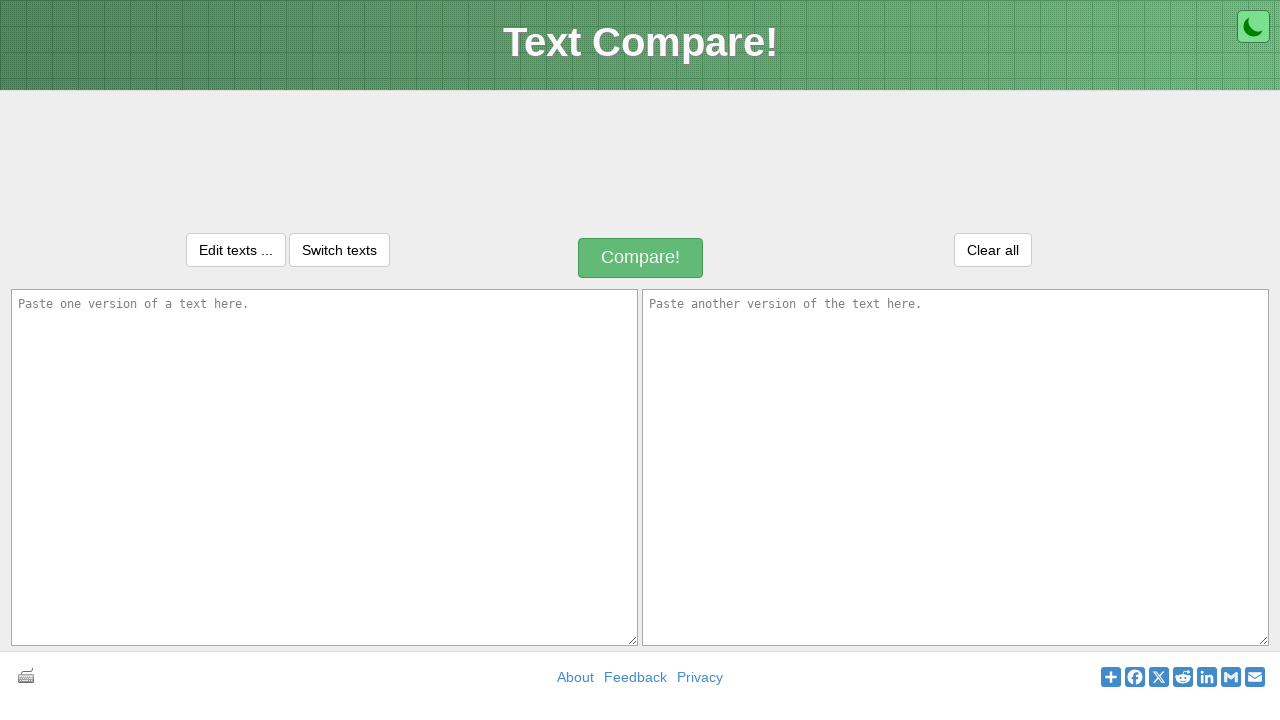

Opened a new tab
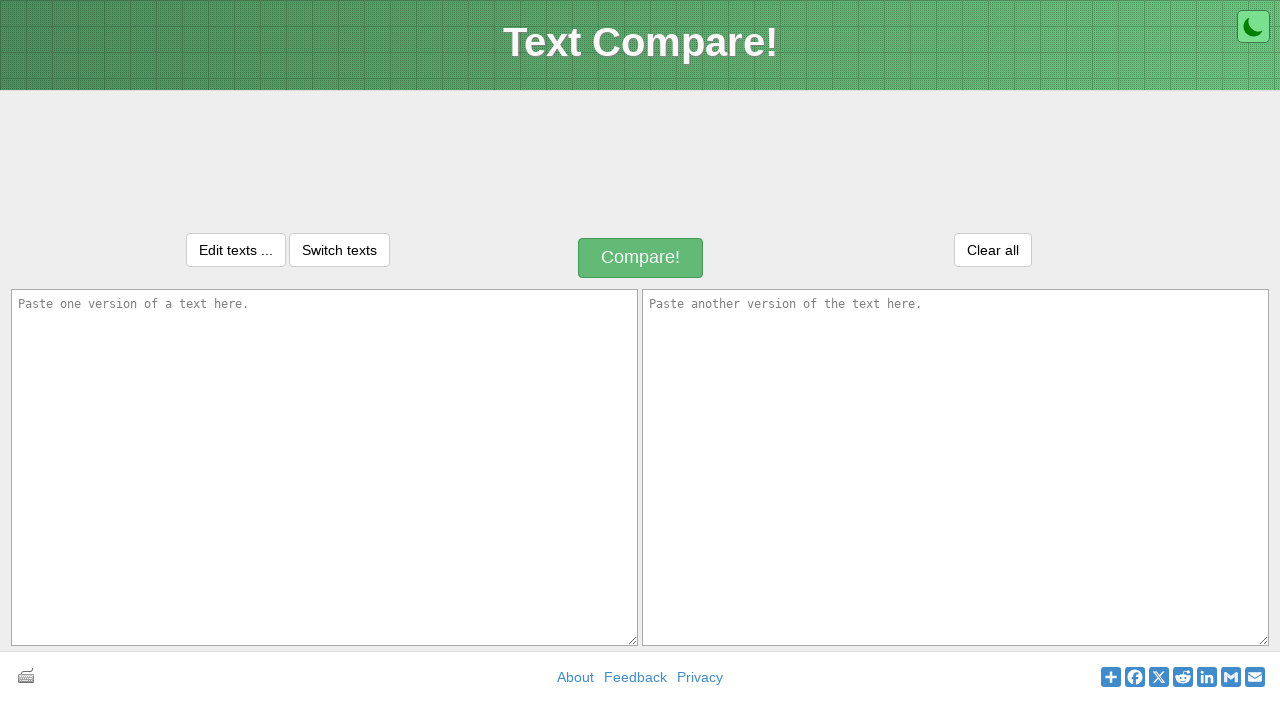

Navigated to OrangeHRM demo login page in new tab
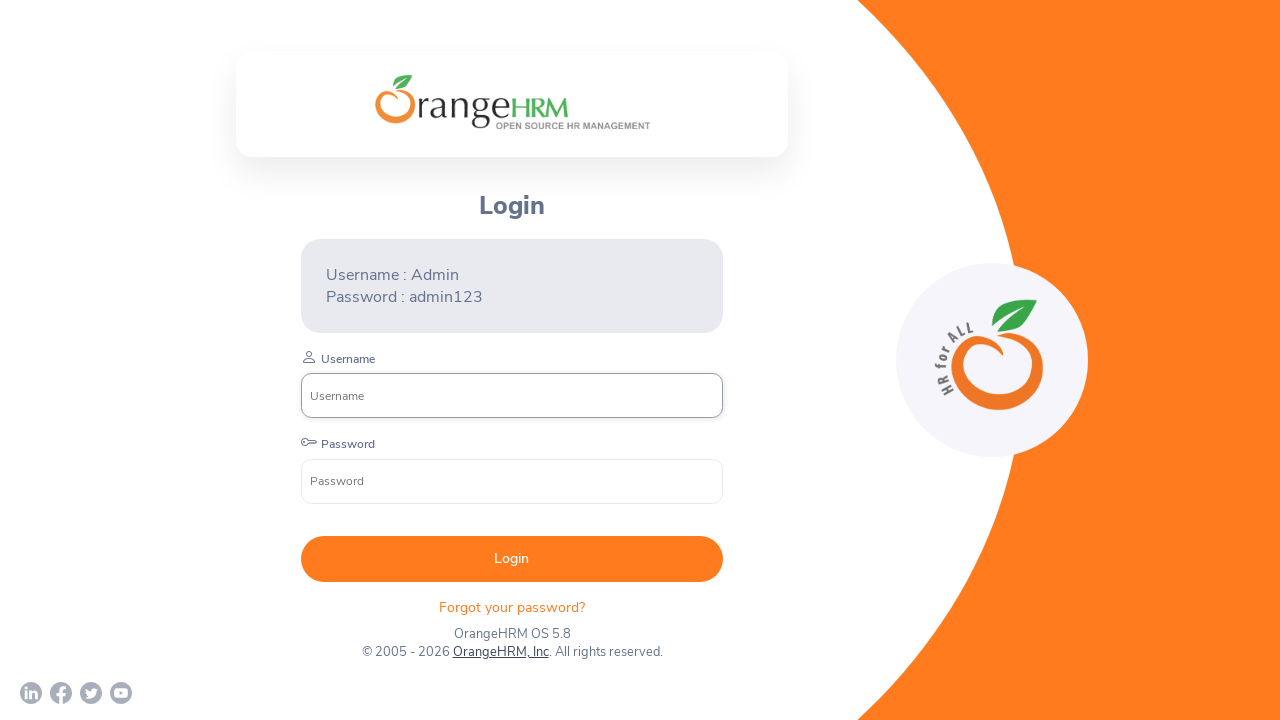

Retrieved all open pages/tabs - total count: 2
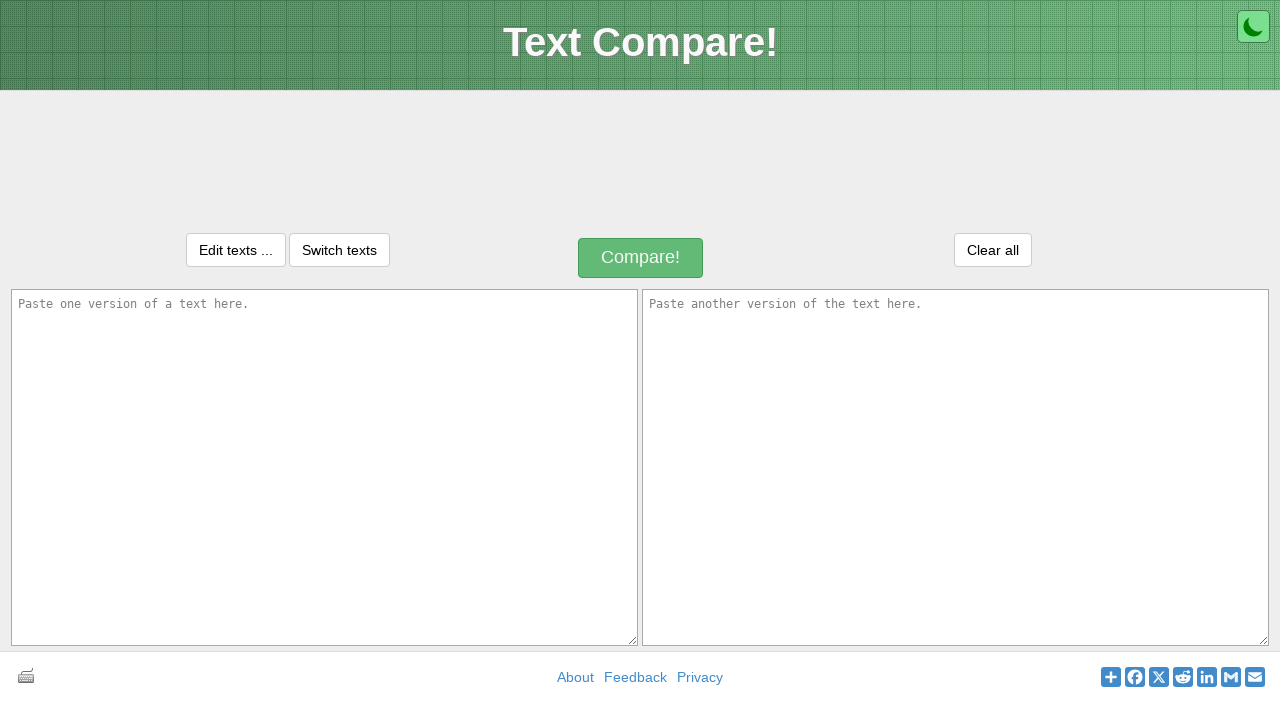

Switched to the second tab (OrangeHRM)
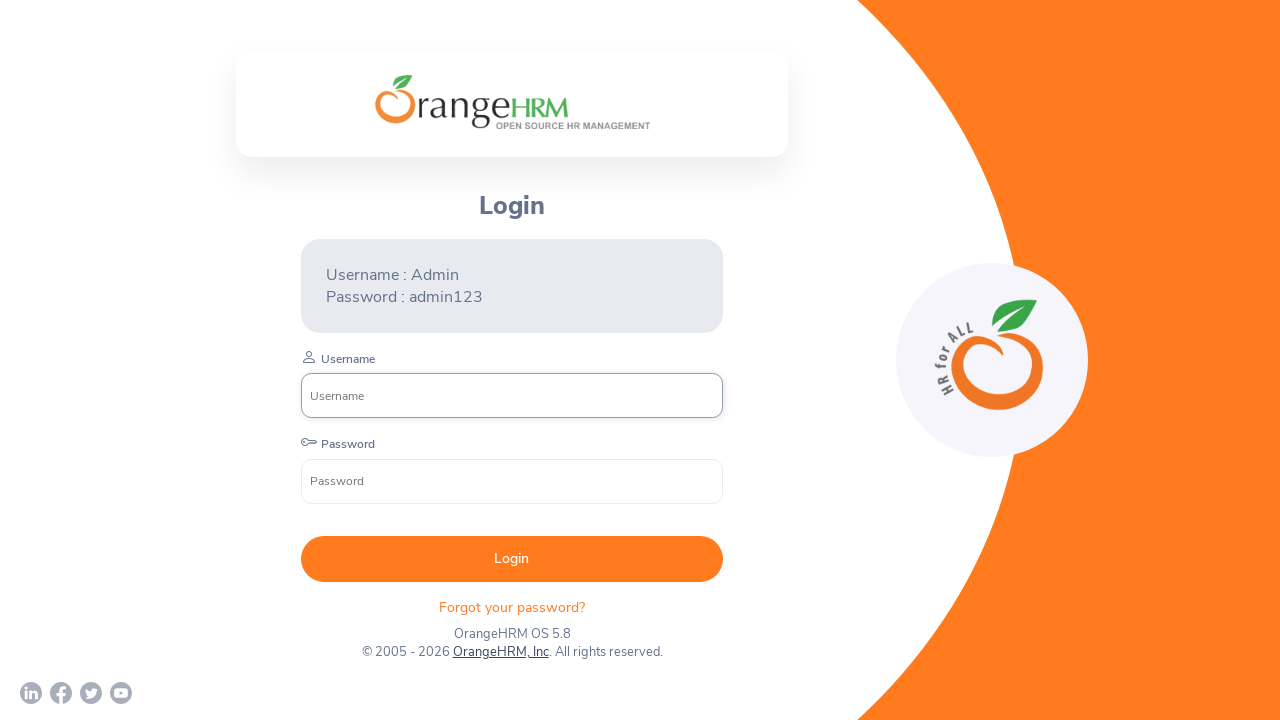

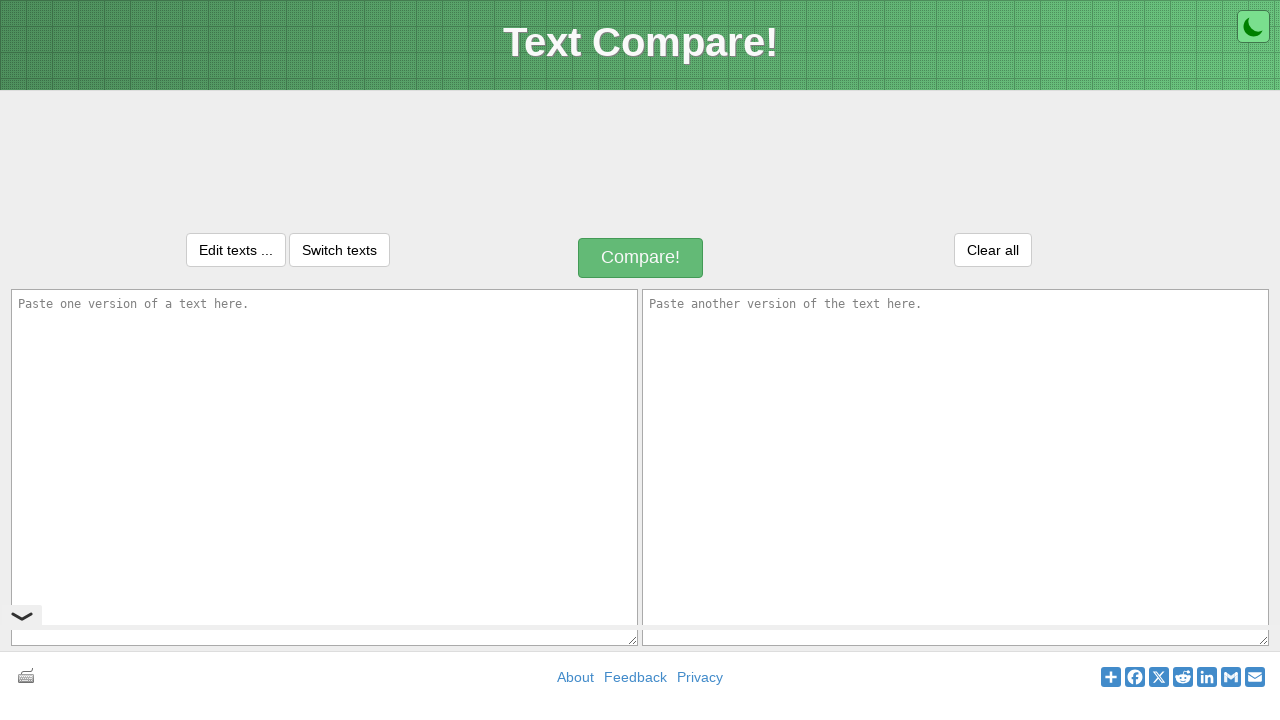